Tests checkbox functionality by checking if a checkbox is selected and clicking it if not already selected

Starting URL: https://www.tutorialspoint.com/selenium/practice/check-box.php

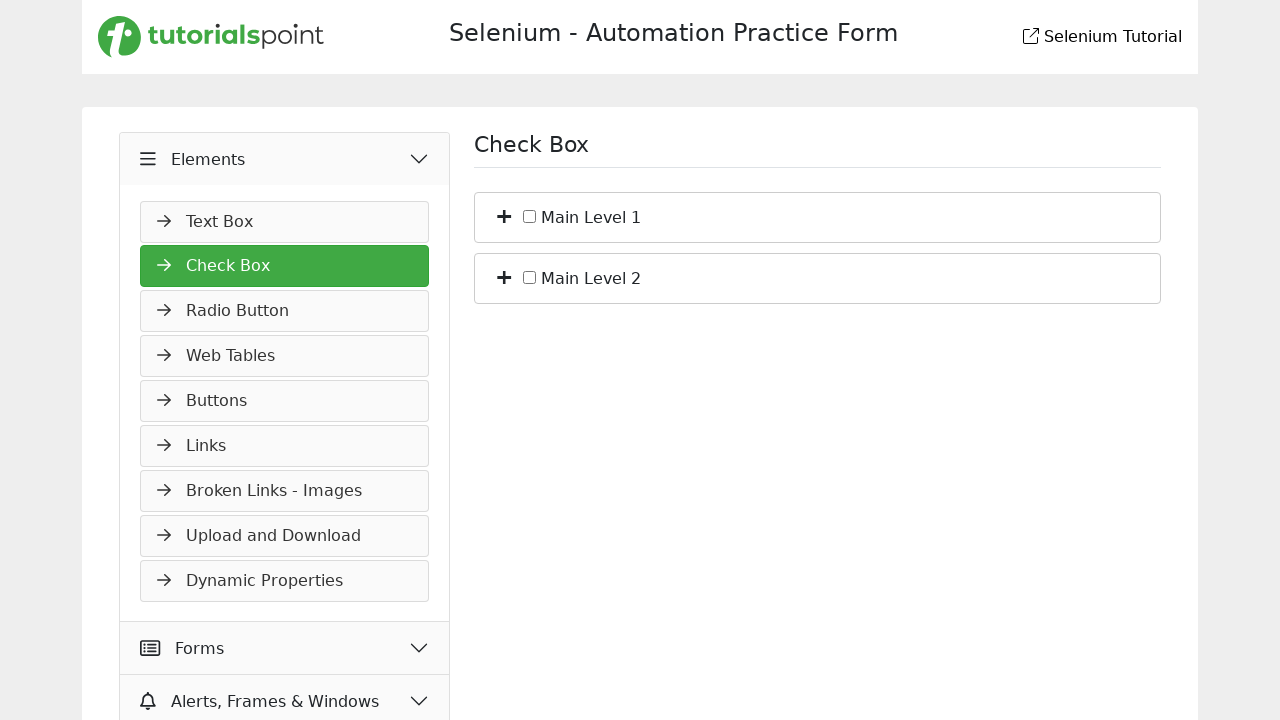

Located checkbox element with id 'c_bs_1'
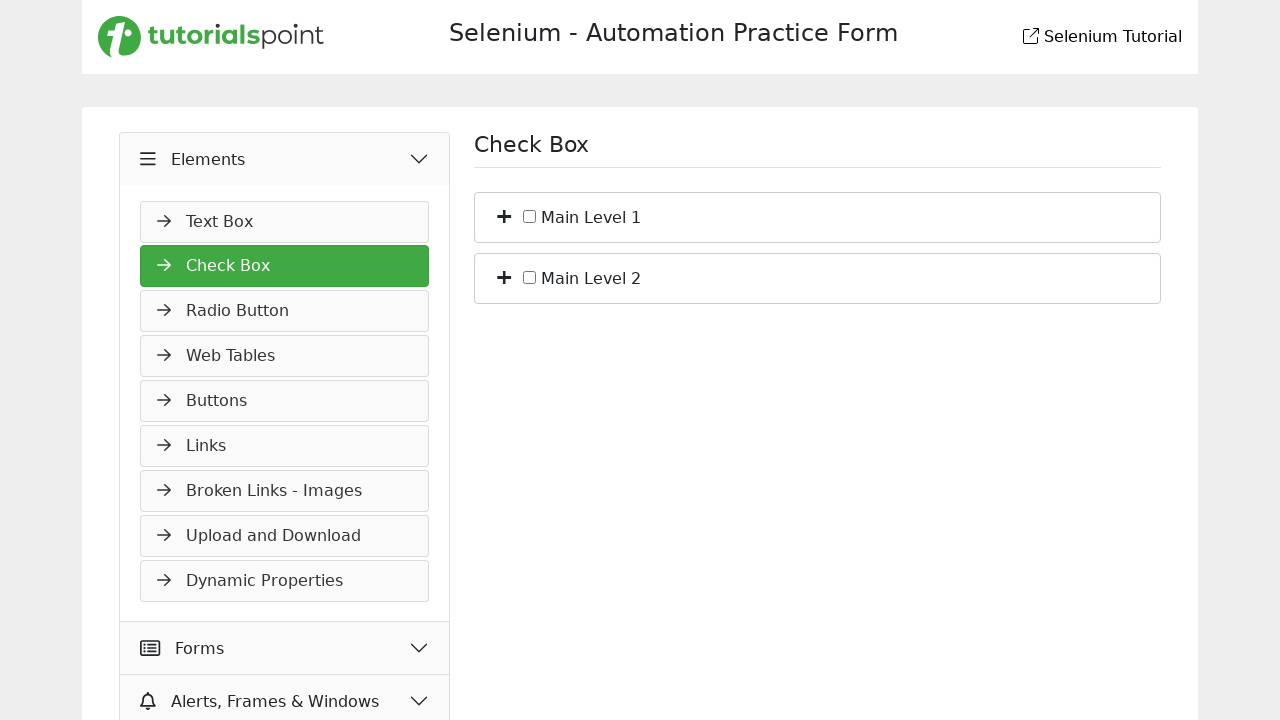

Verified checkbox is not already selected
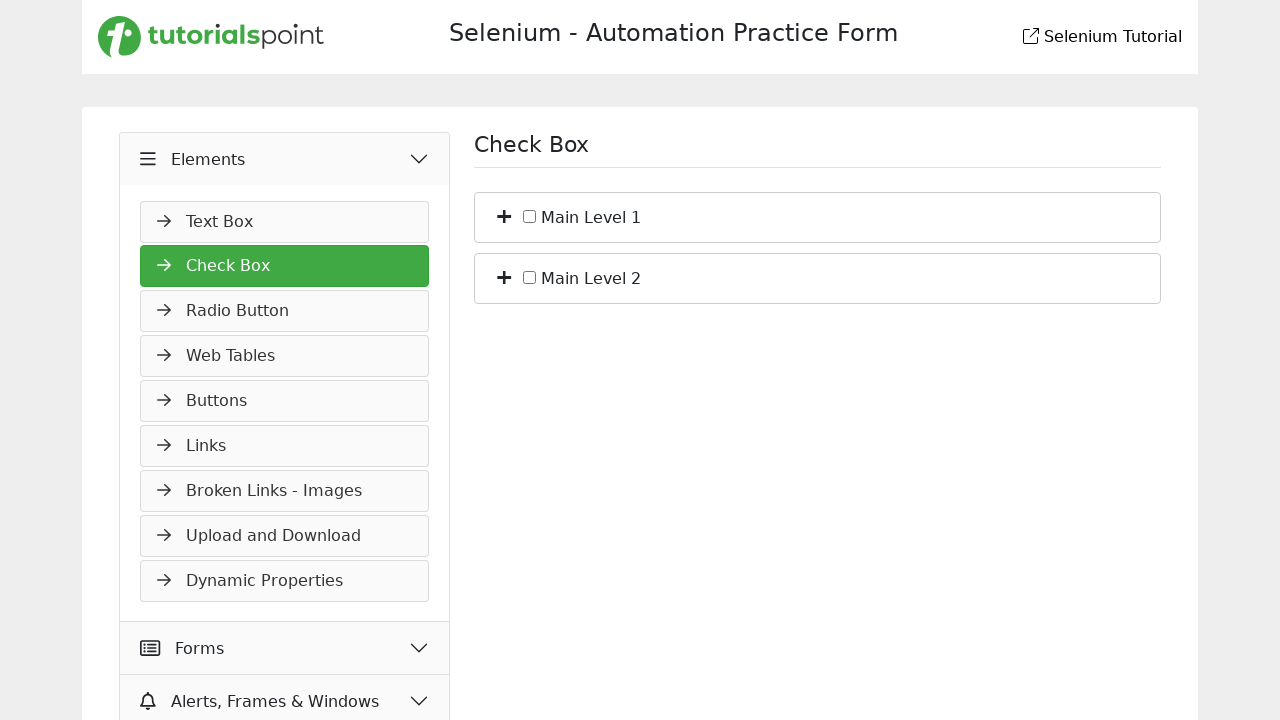

Clicked checkbox to select it at (530, 216) on input#c_bs_1
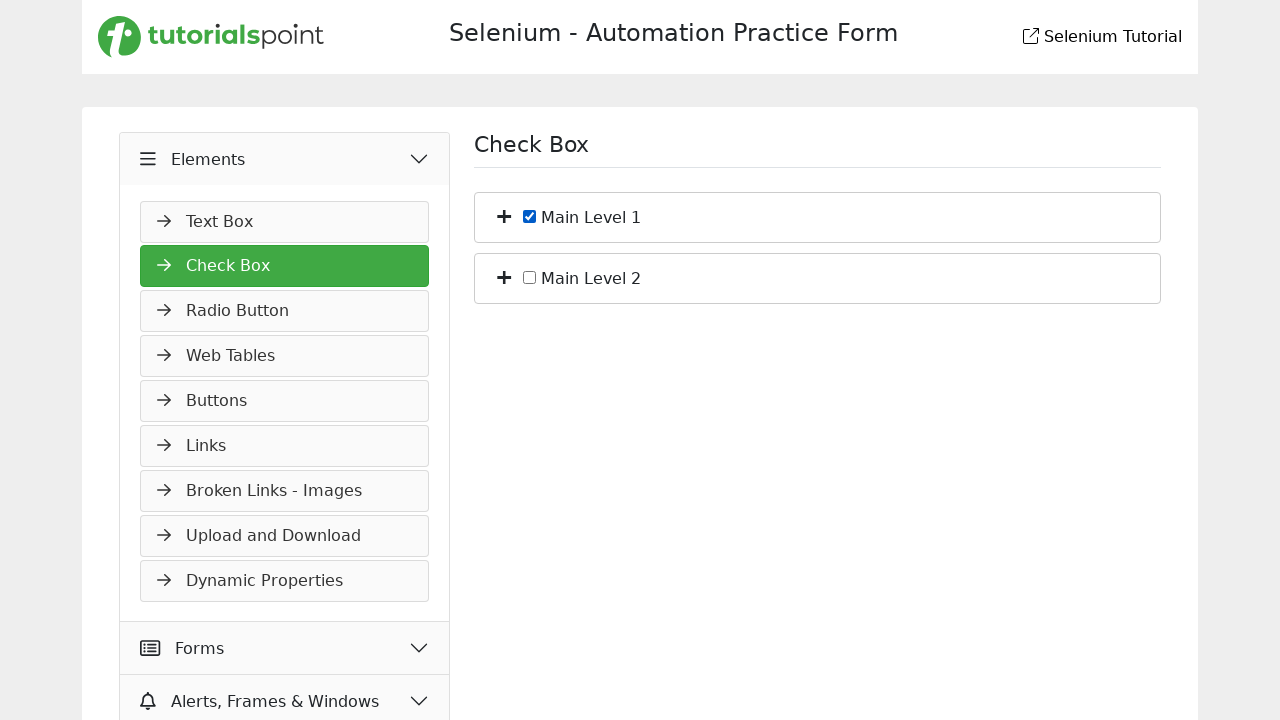

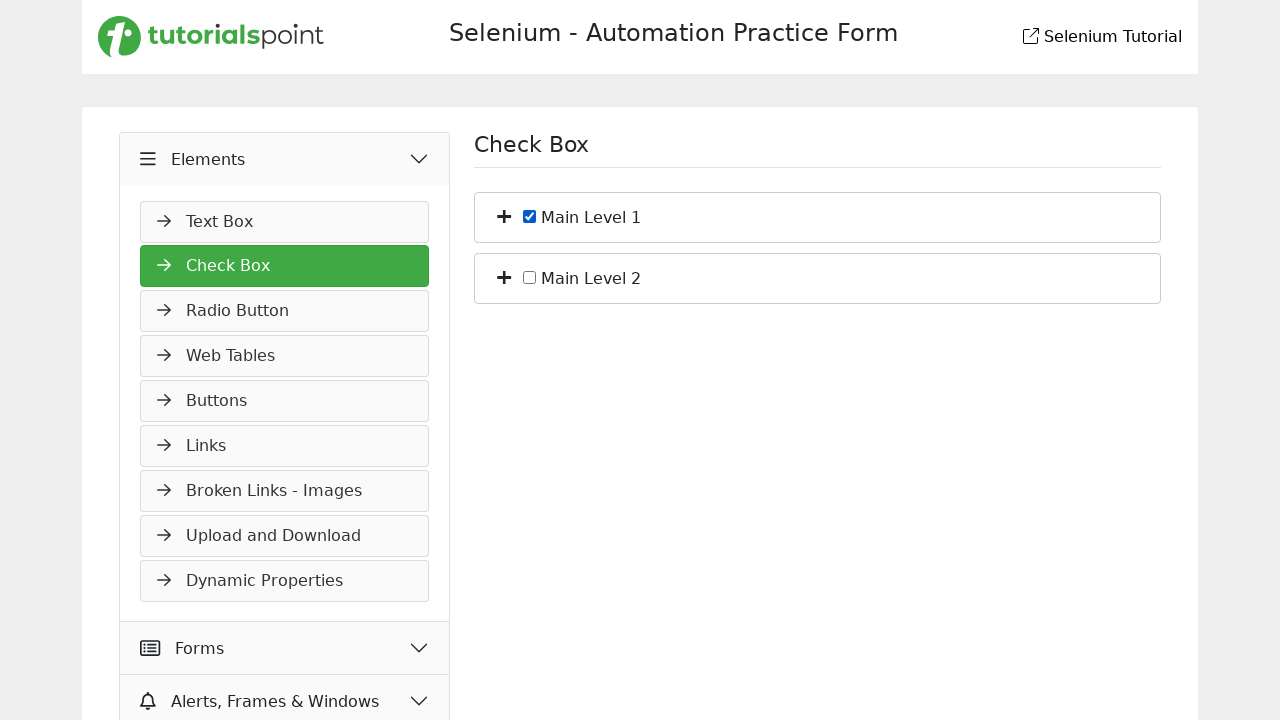